Verifies text content on the W3Schools homepage by checking heading and subheading elements

Starting URL: https://www.w3schools.com/

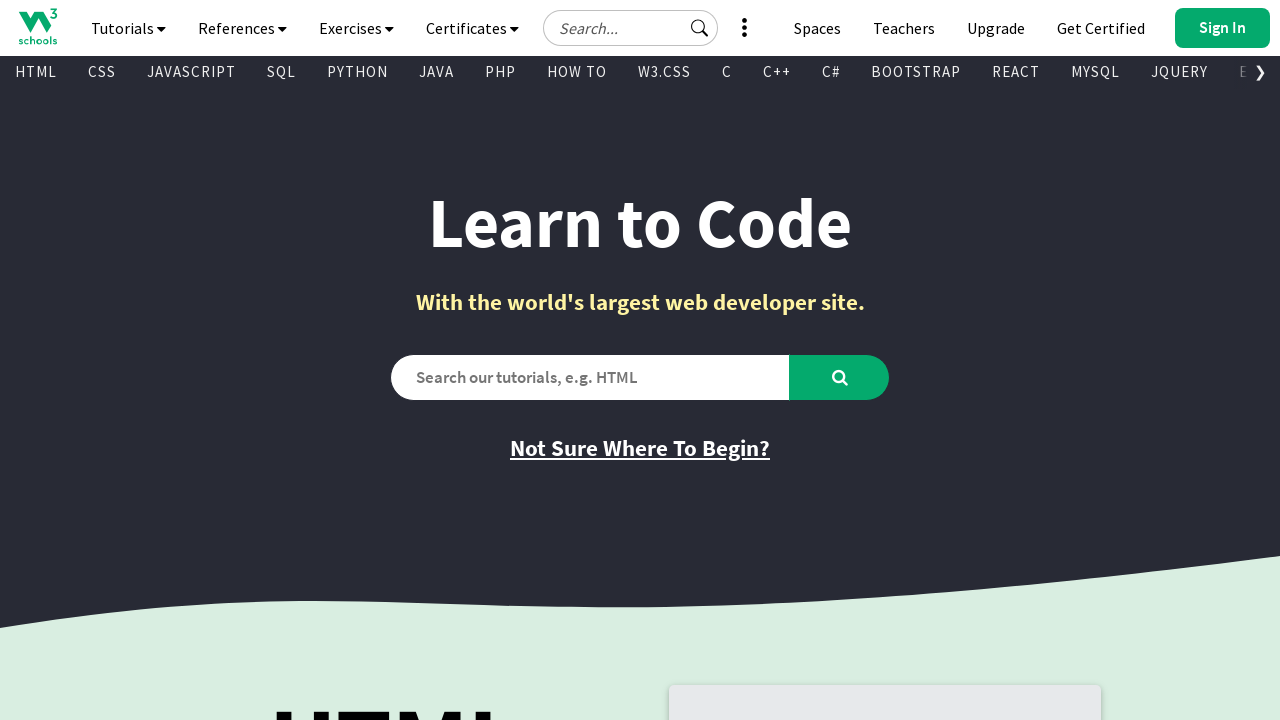

Navigated to W3Schools homepage
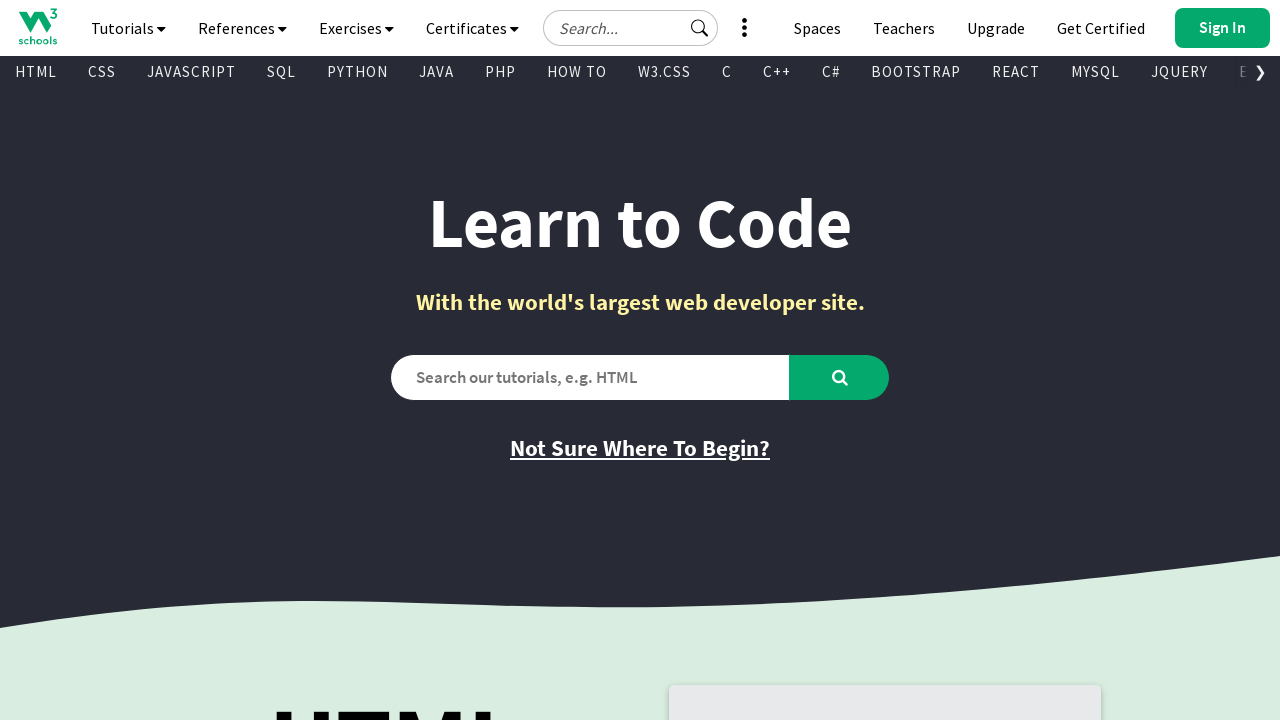

Verified H1 heading with 'HTML' text is visible
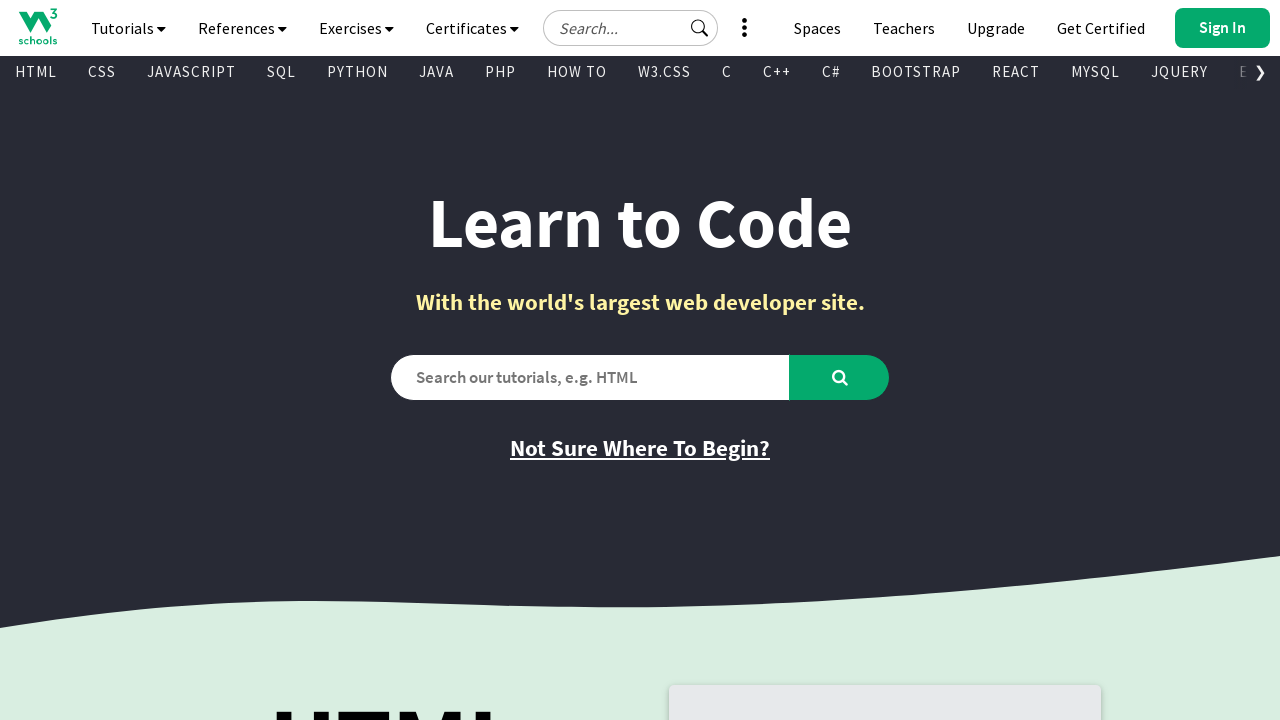

Verified H3 subheading with 'With the world's largest web developer site.' text is visible
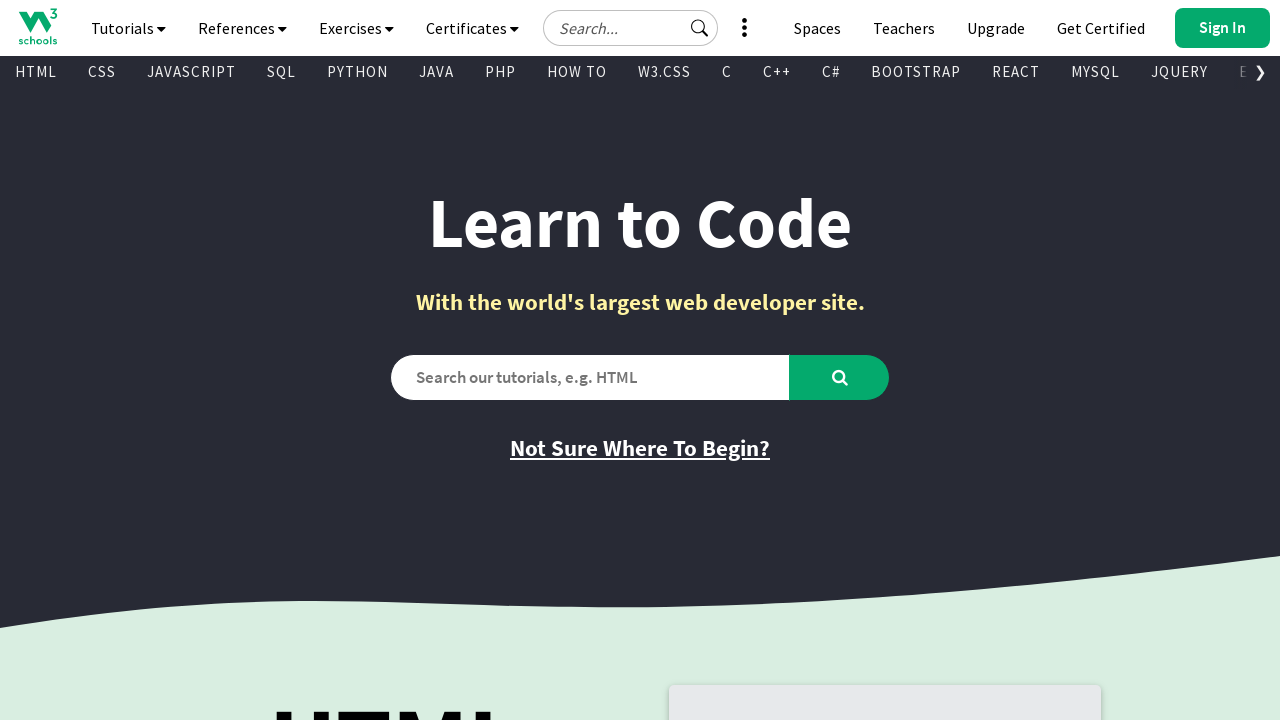

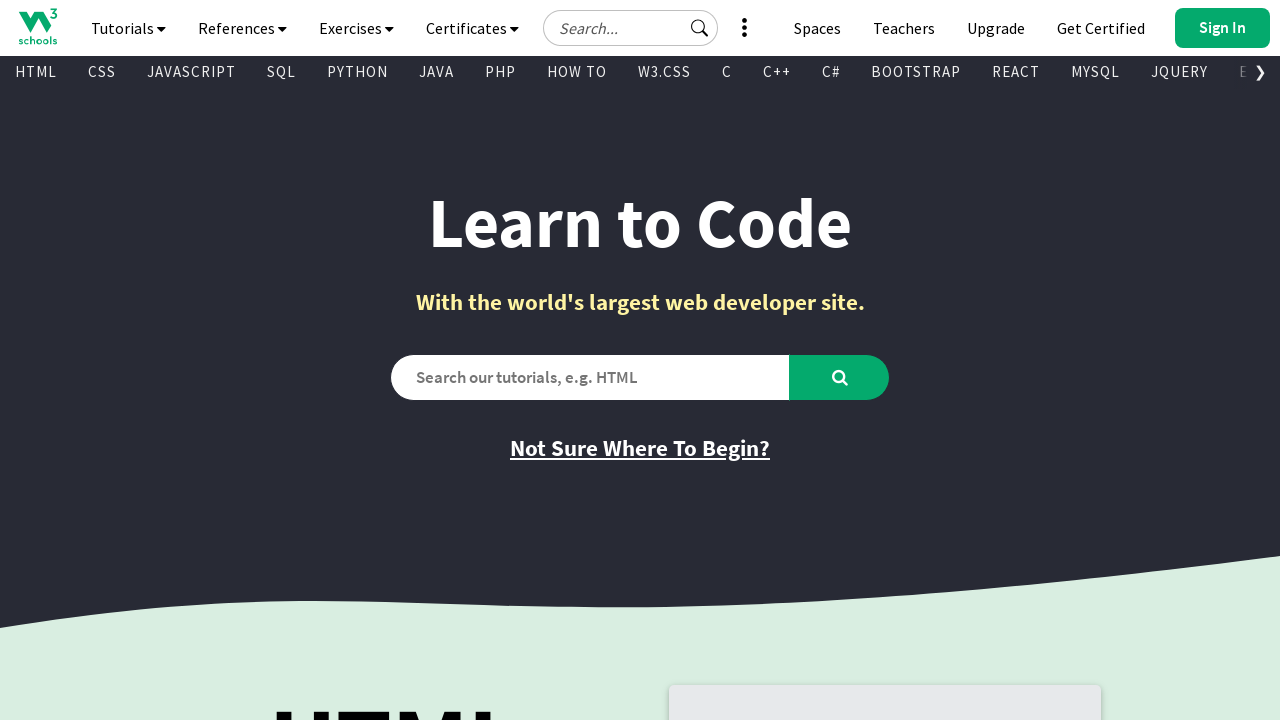